Demonstrates drag and drop action from a draggable element to a droppable target element

Starting URL: https://crossbrowsertesting.github.io/drag-and-drop

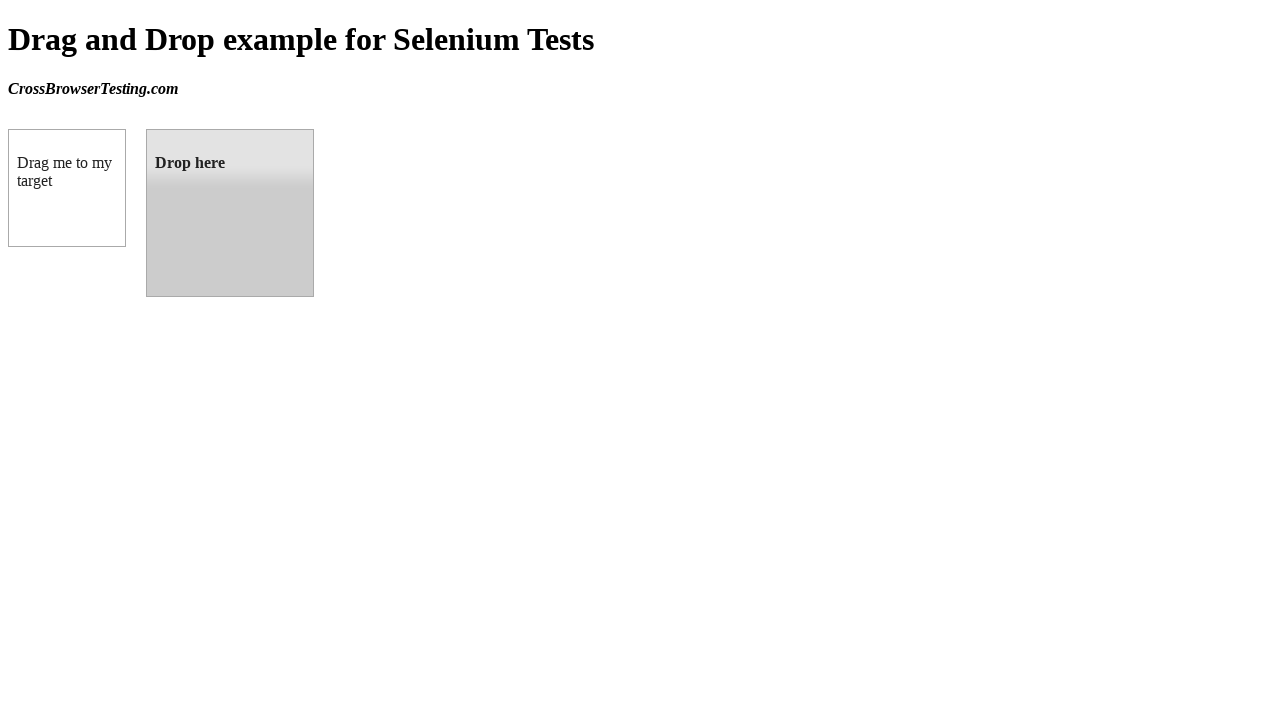

Located draggable source element
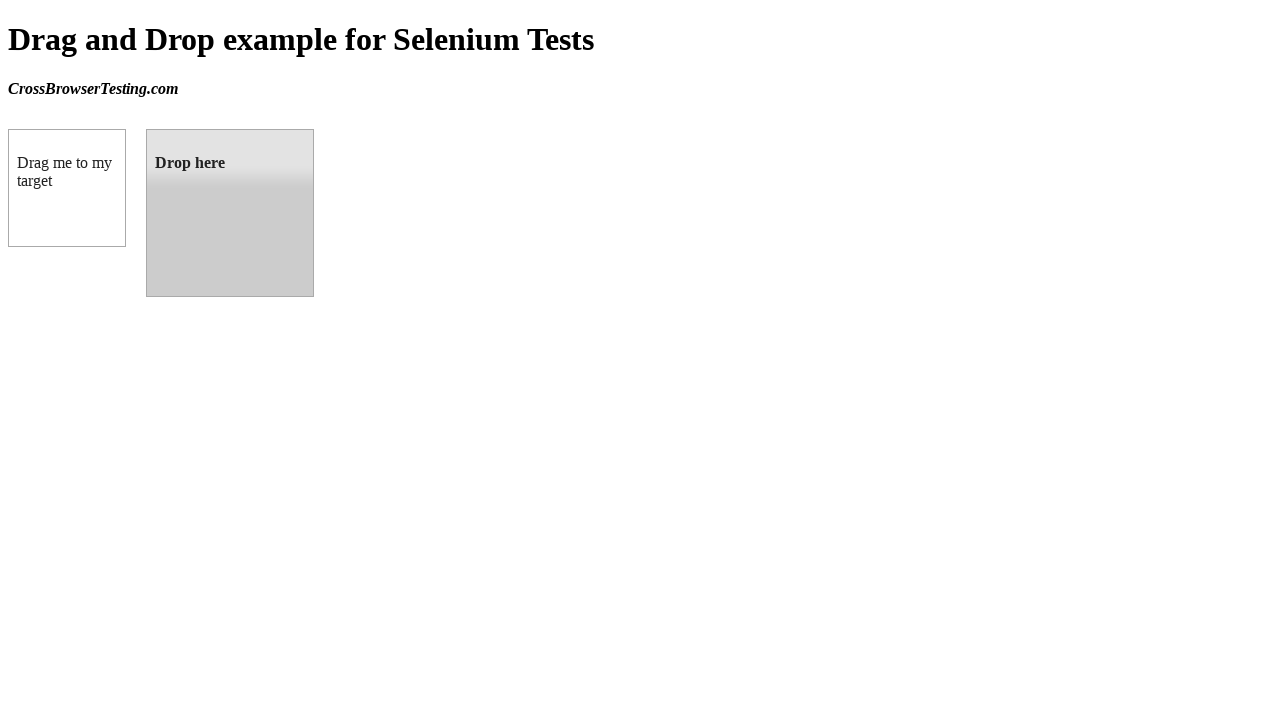

Located droppable target element
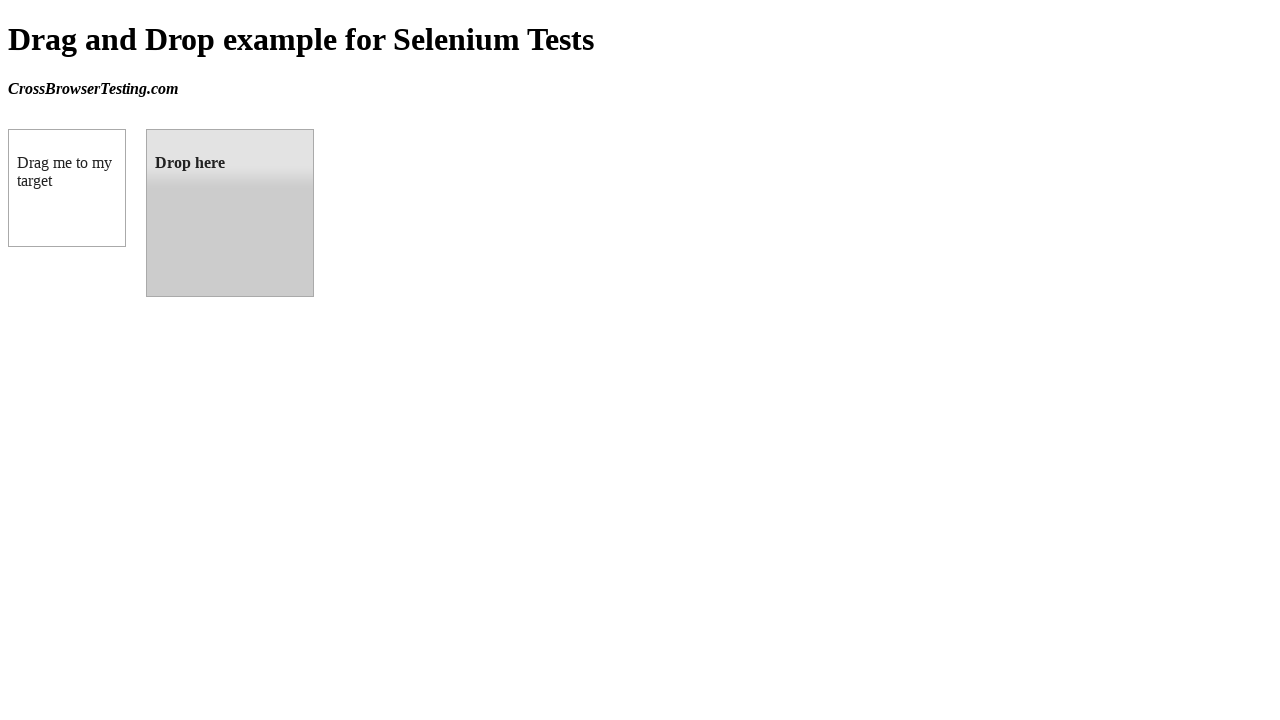

Source element is visible and ready
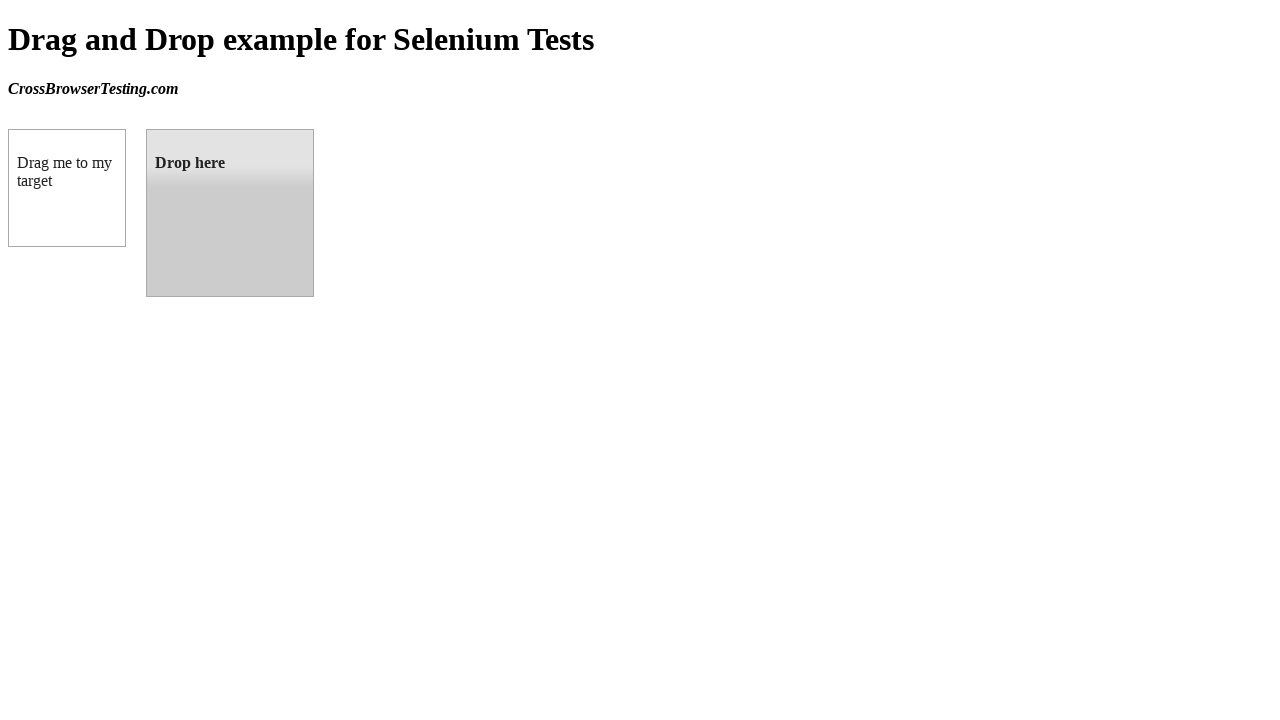

Target element is visible and ready
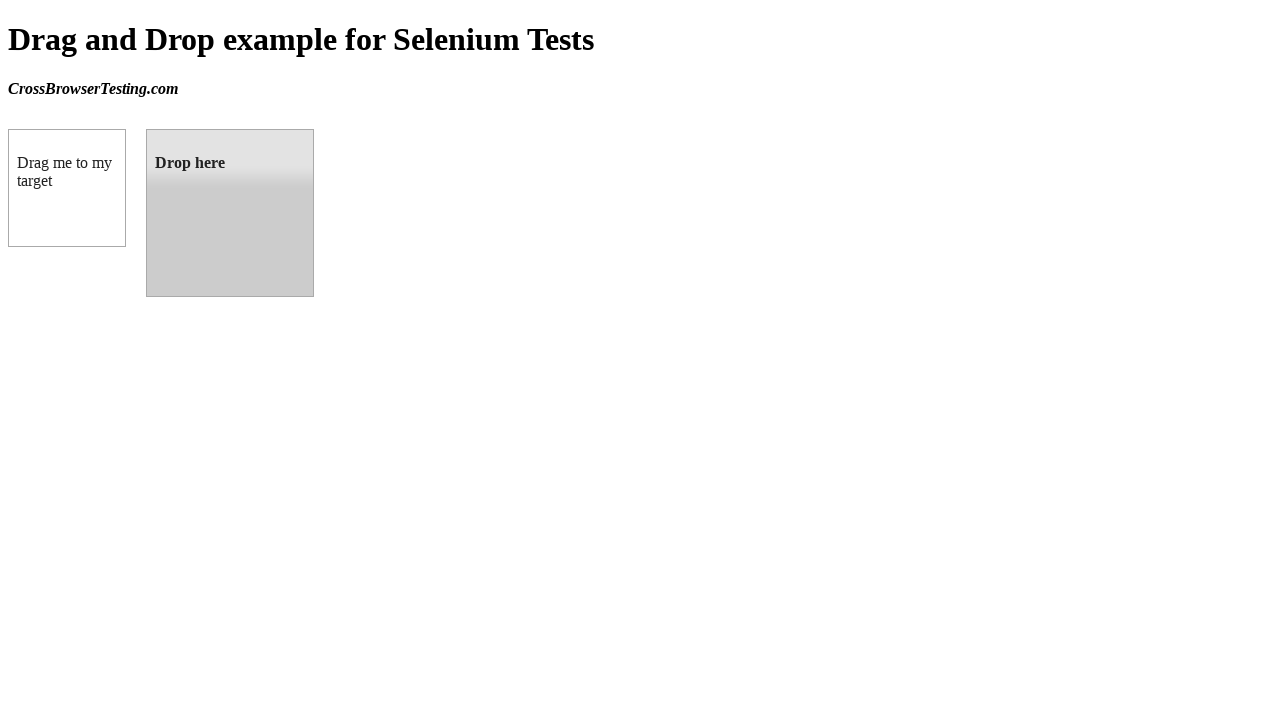

Dragged source element to target element at (230, 213)
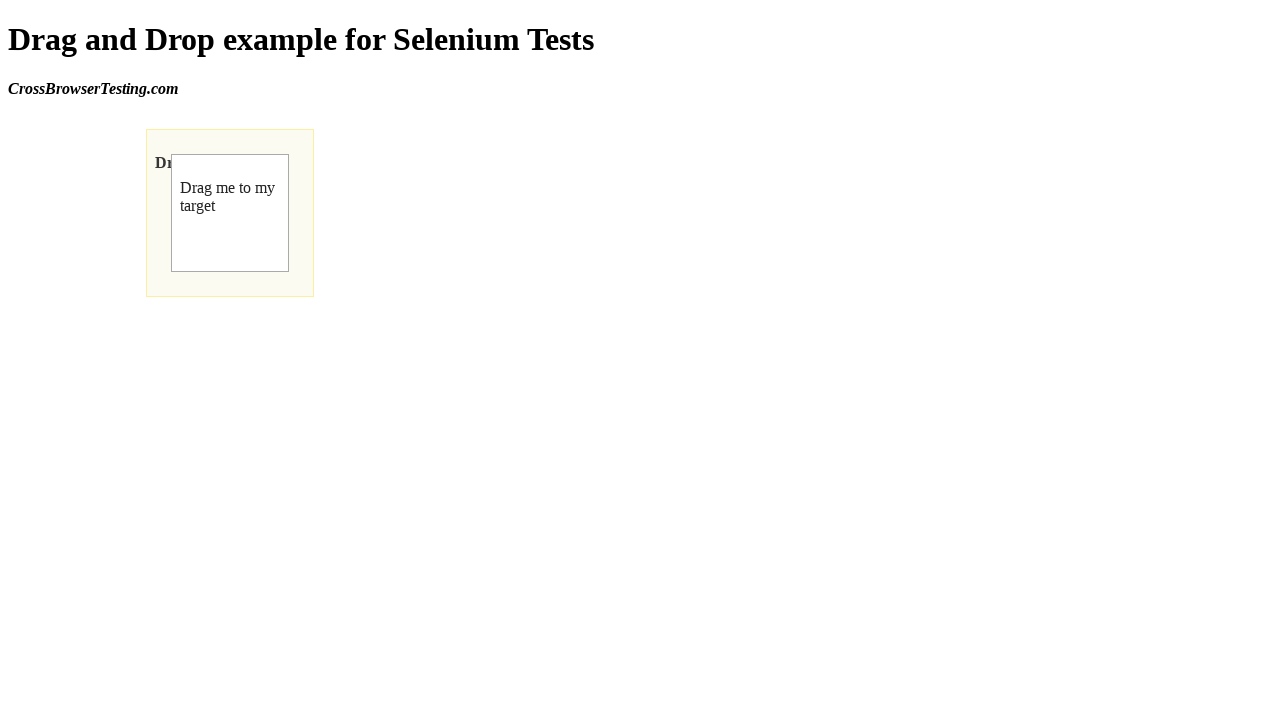

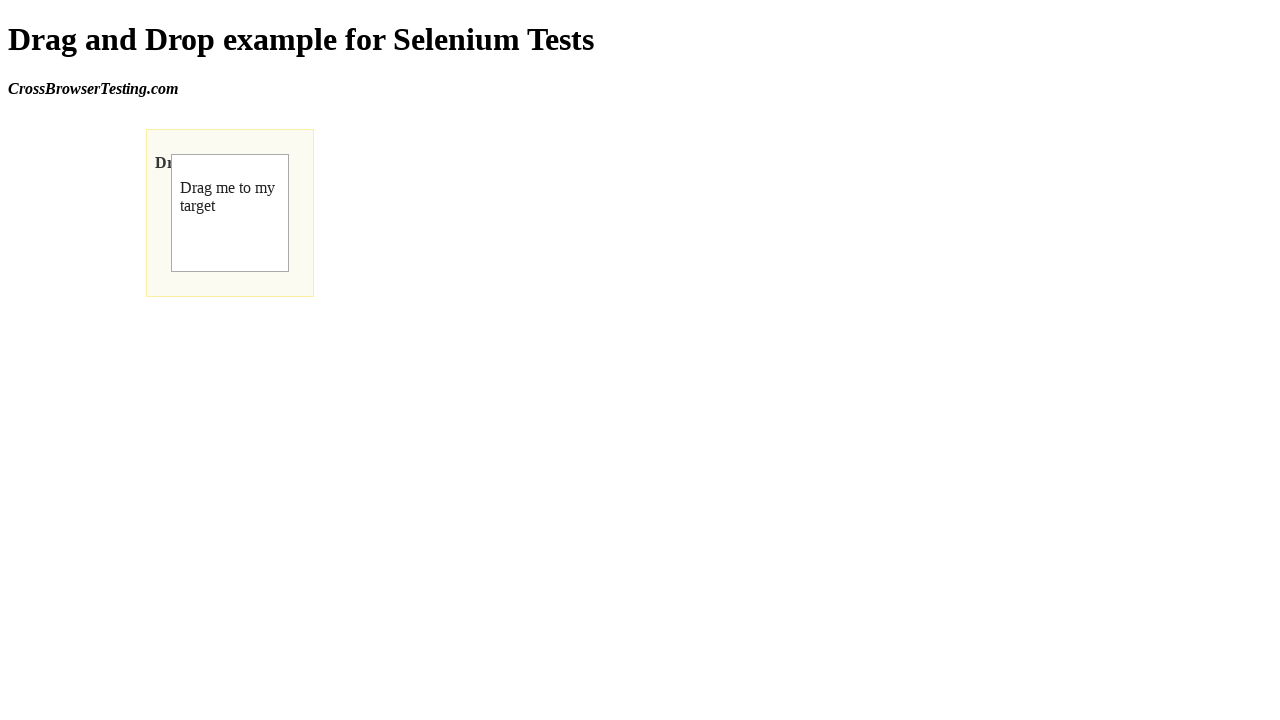